Tests JavaScript alert handling by clicking a button that triggers a confirmation dialog, accepting it, then reading a value from the page, performing a calculation, and submitting the answer in a form field.

Starting URL: http://suninjuly.github.io/alert_accept.html

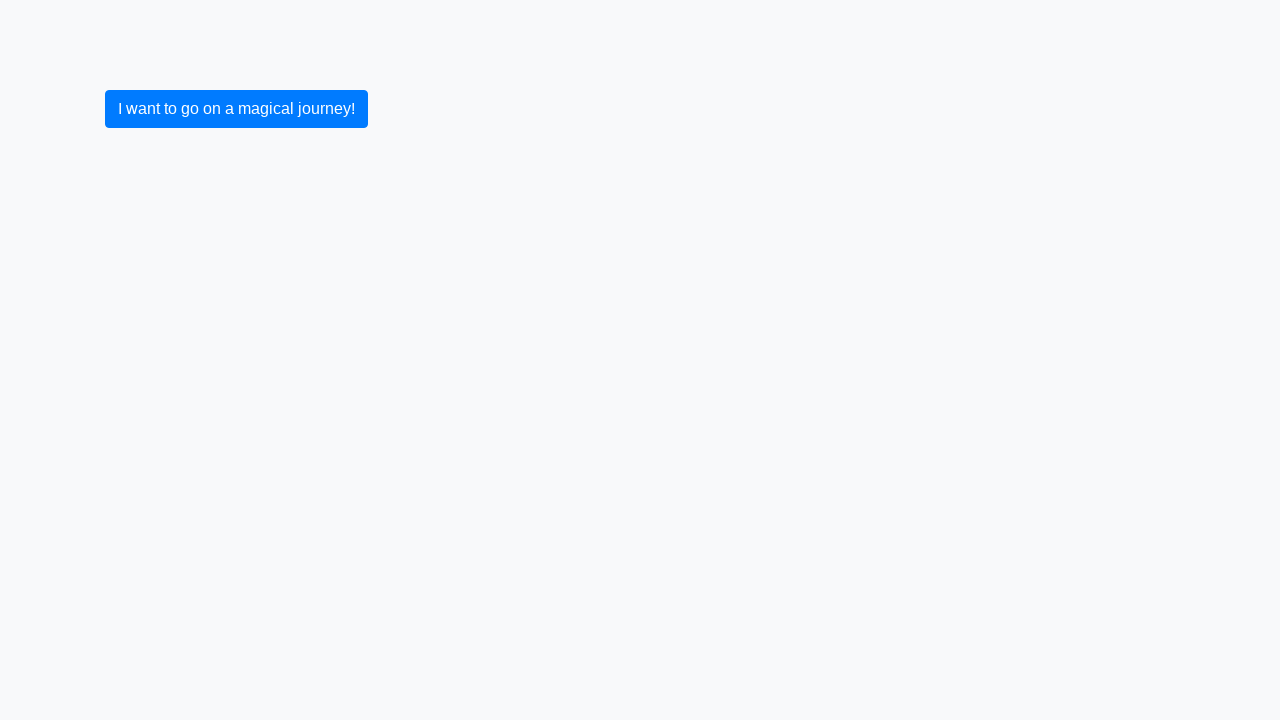

Set up dialog handler to auto-accept alerts
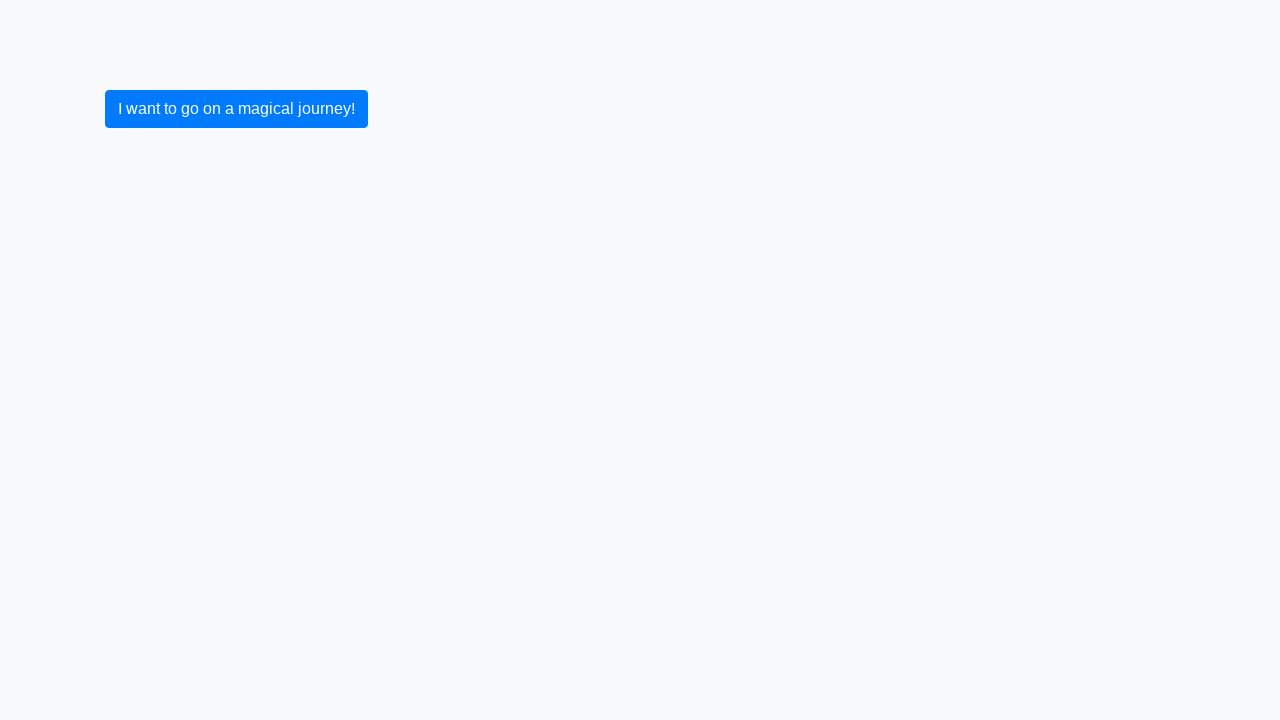

Clicked submit button to trigger confirmation dialog at (236, 109) on button[type='submit']
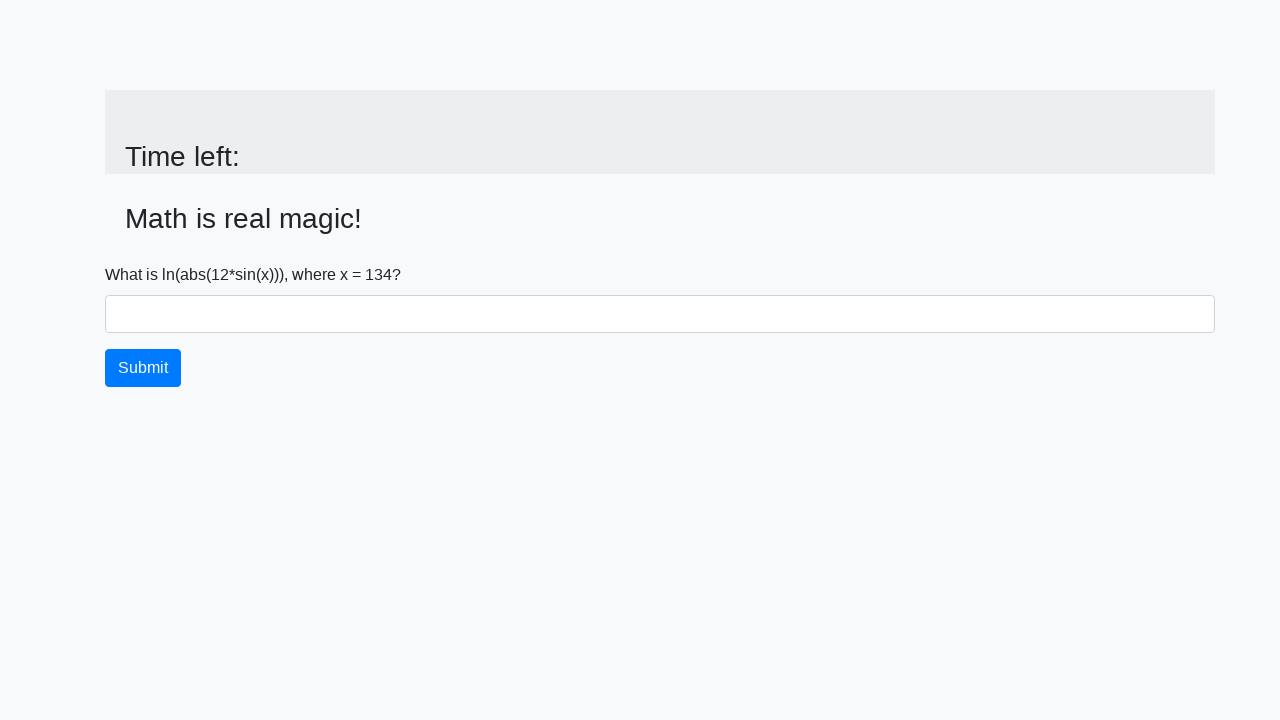

Alert accepted and page updated with input value element
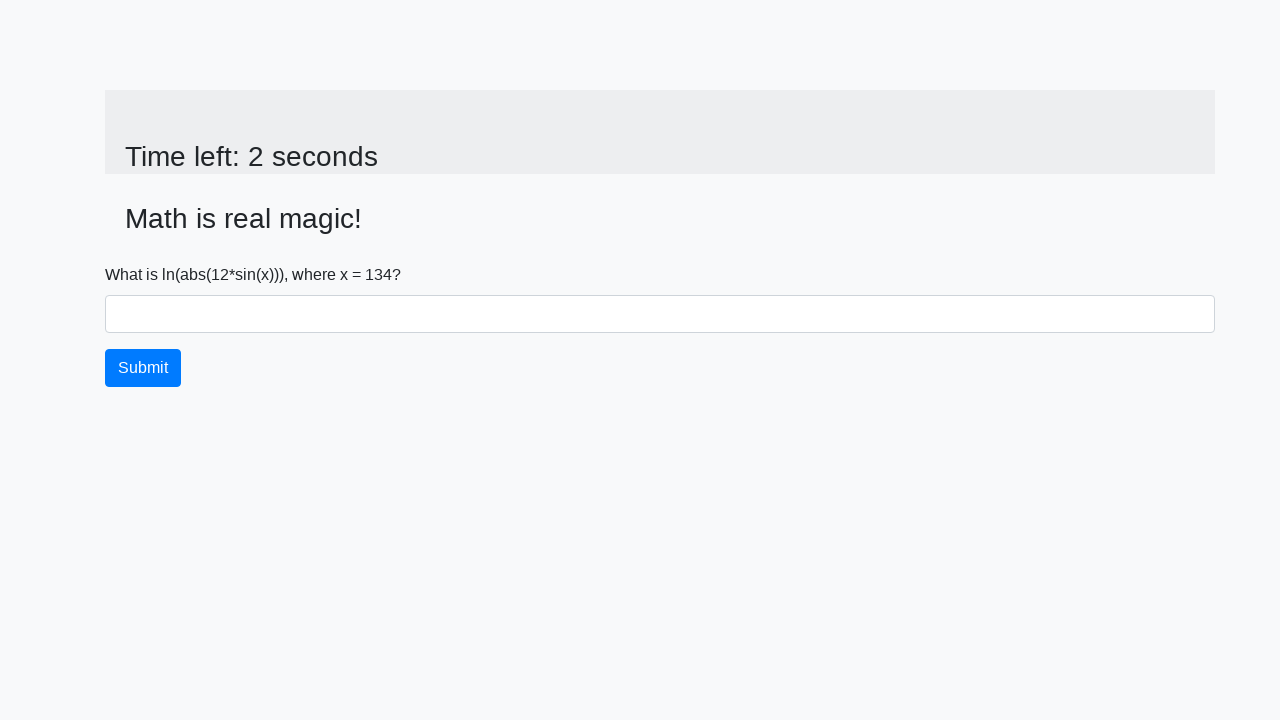

Retrieved value from page: 134
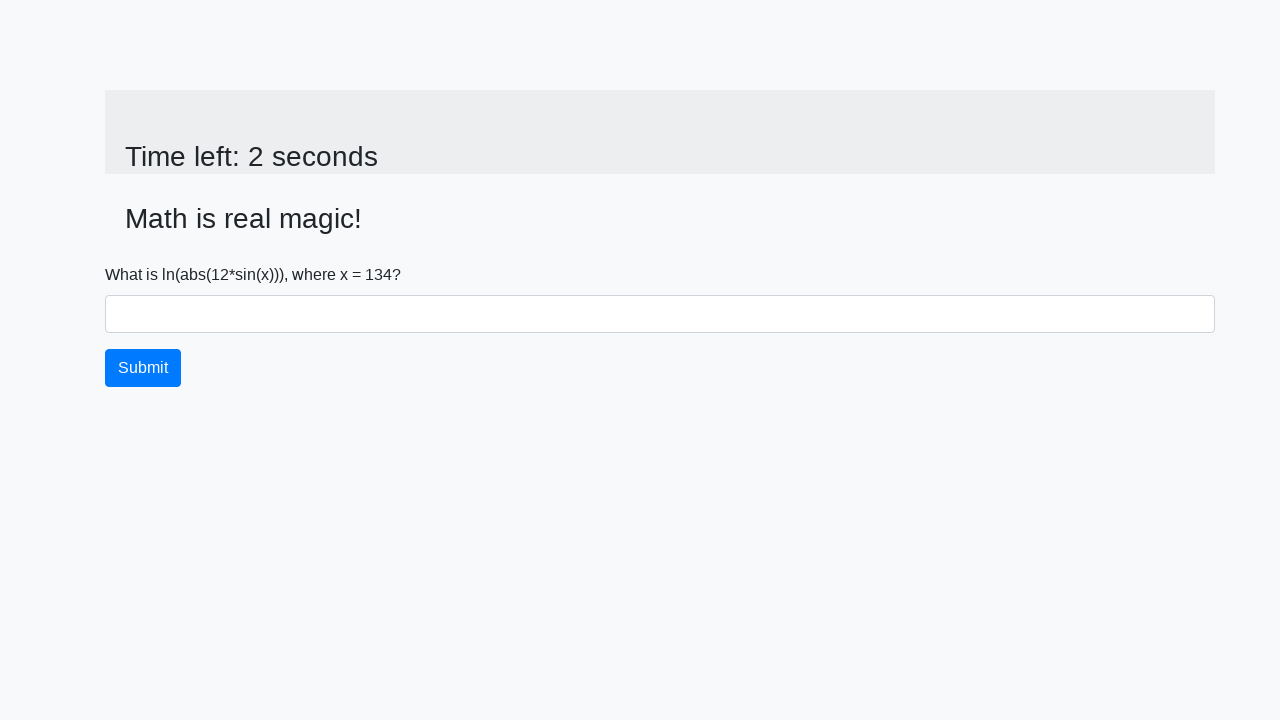

Calculated answer value: 2.3637834605416814
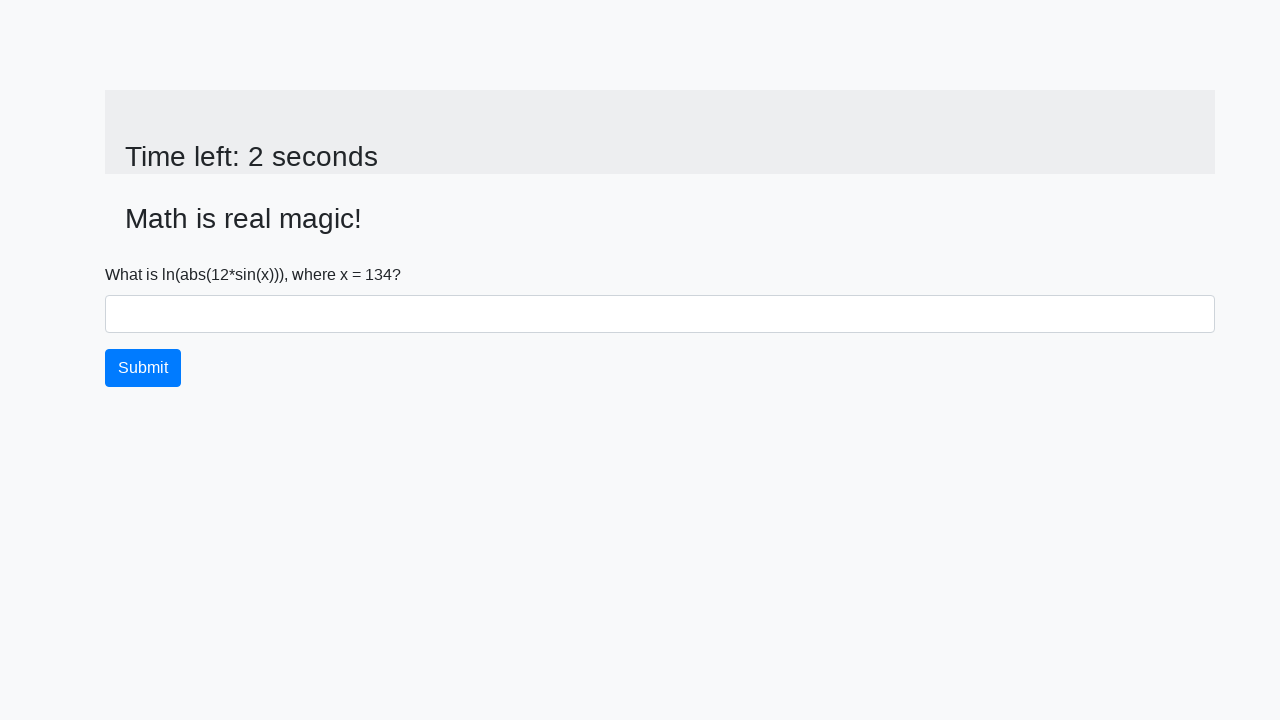

Filled answer field with calculated value on #answer
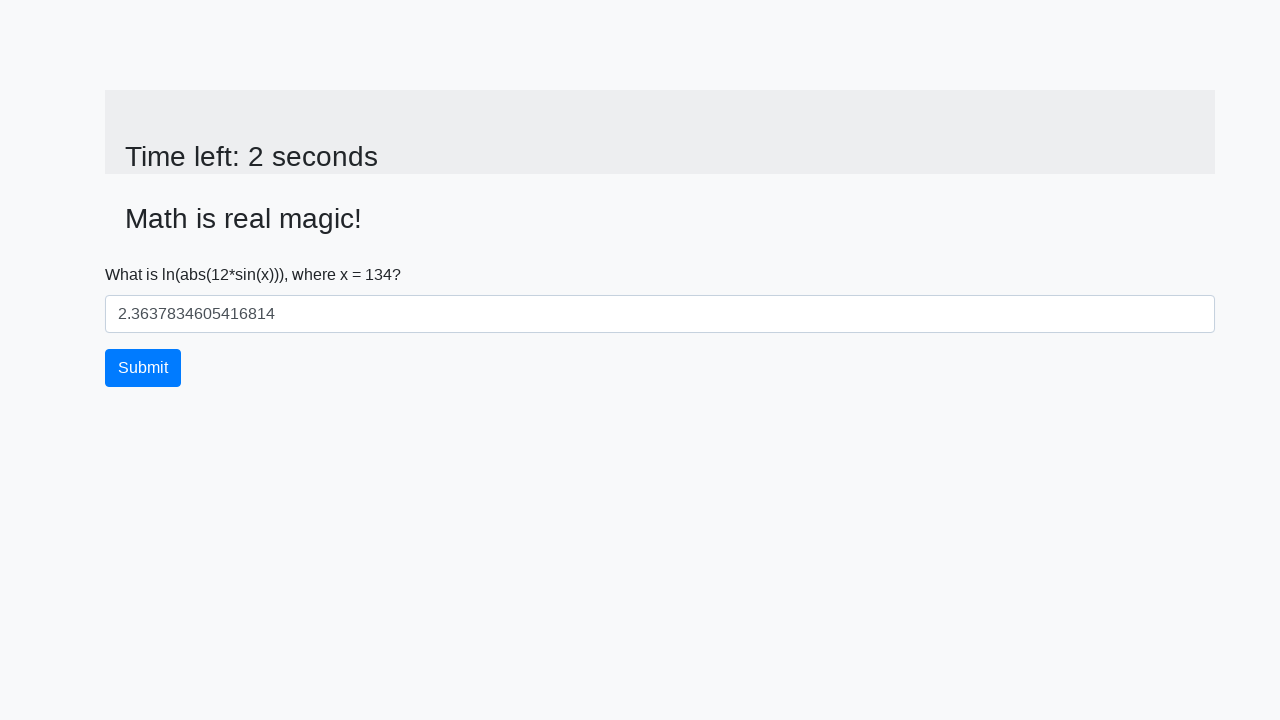

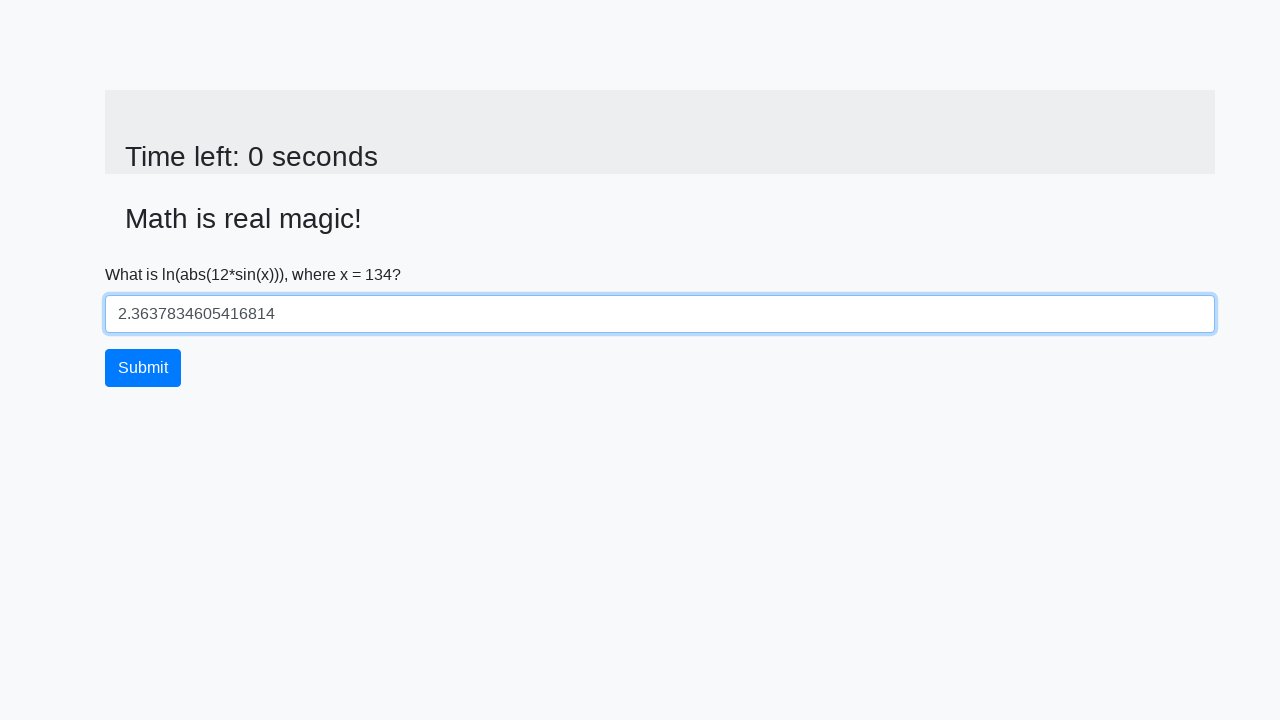